Performs a right-click context menu action on a button element to demonstrate context click functionality

Starting URL: http://swisnl.github.io/jQuery-contextMenu/demo.html

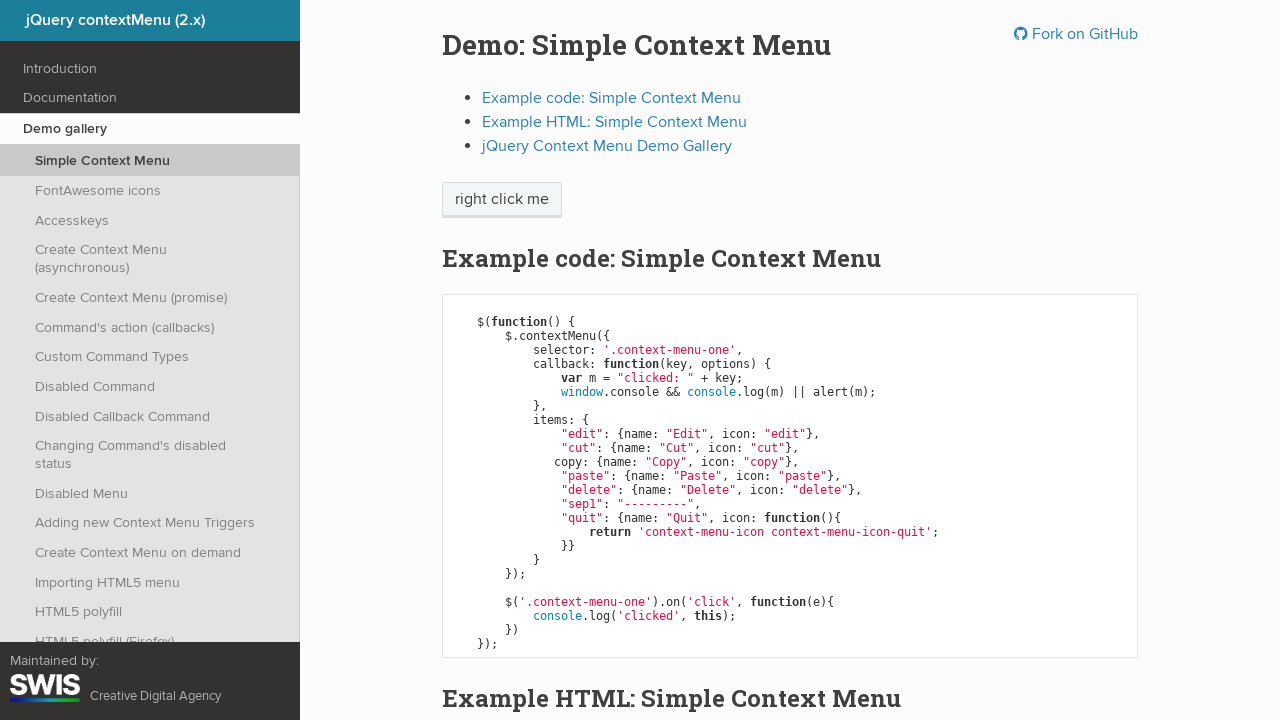

Located the context menu button element
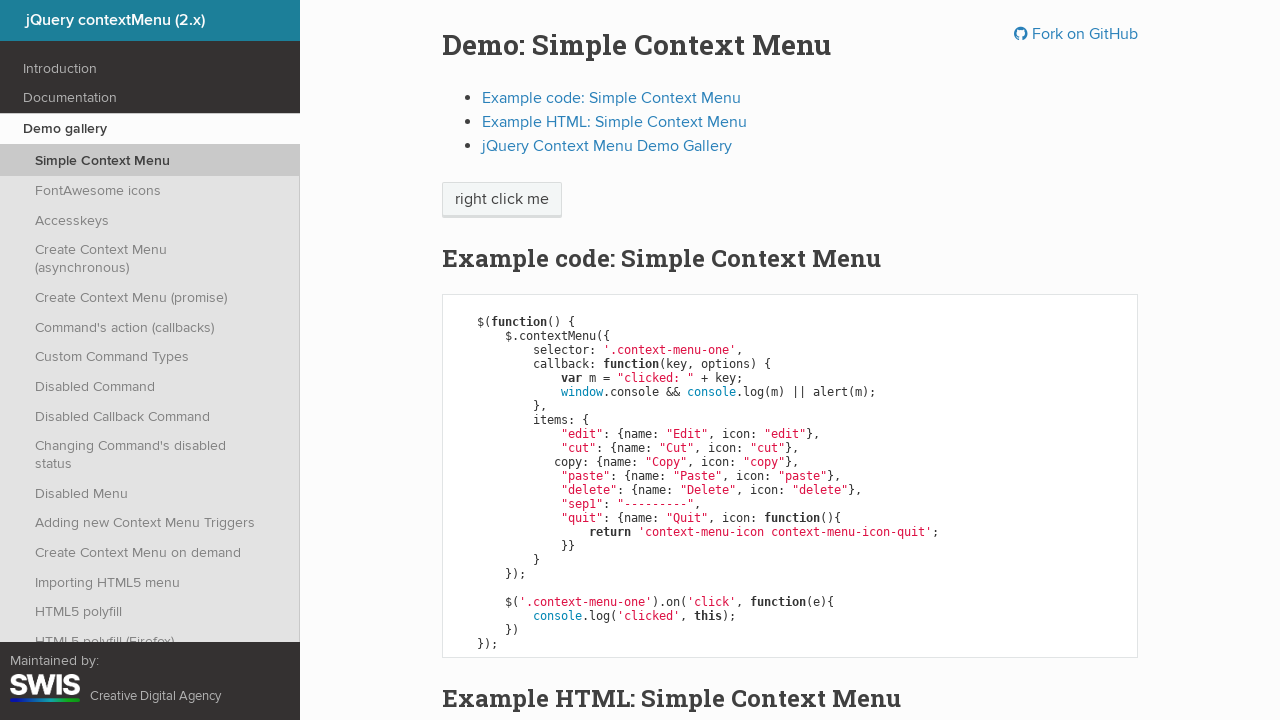

Performed right-click context menu action on button element at (502, 200) on xpath=//span[@class='context-menu-one btn btn-neutral']
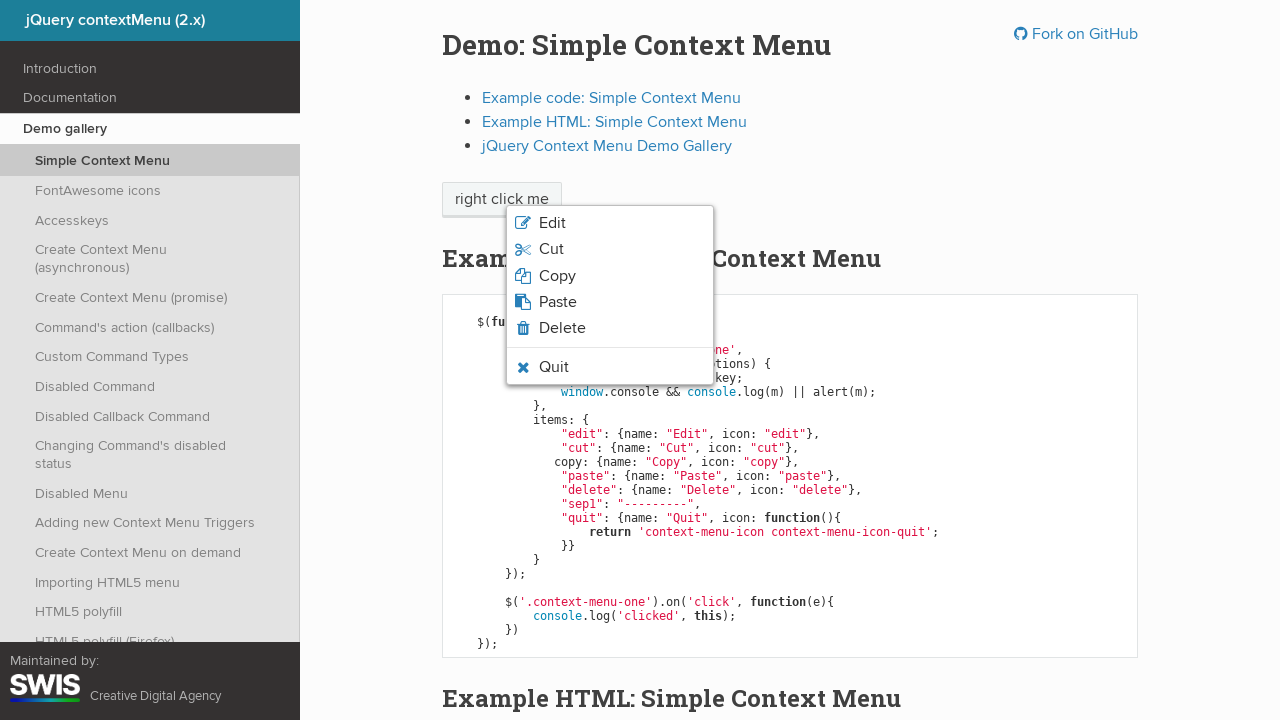

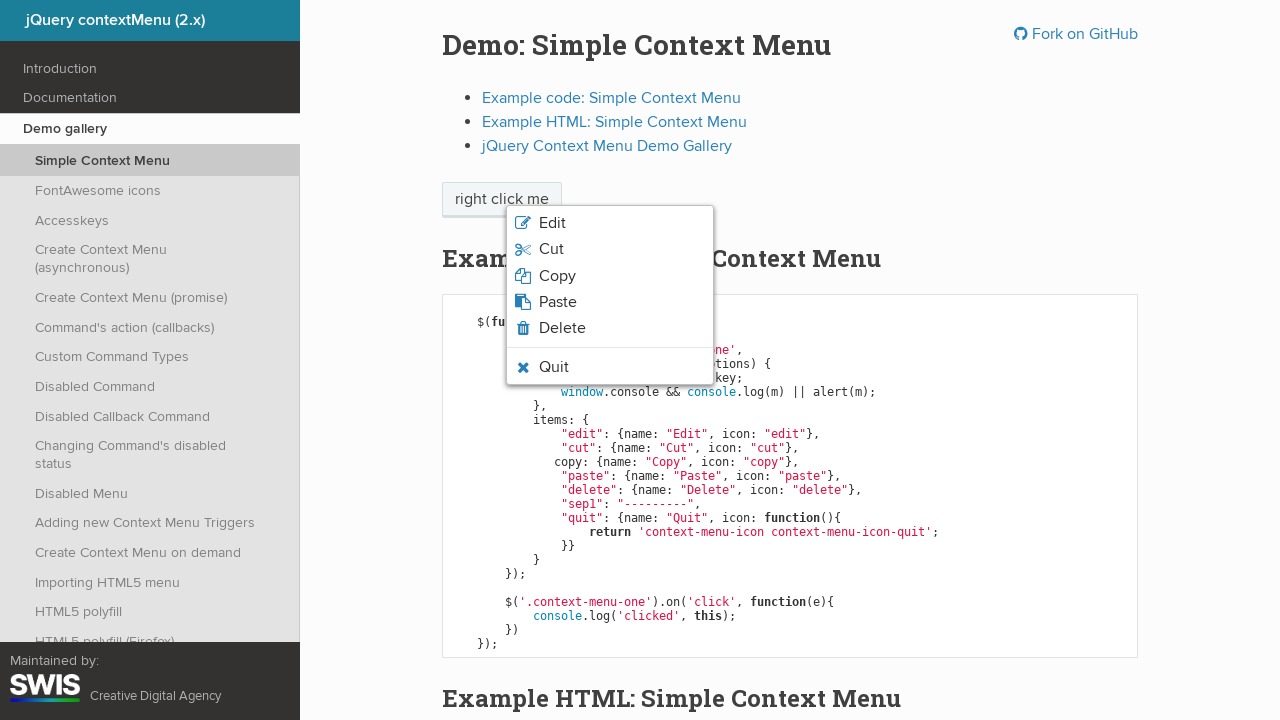